Tests clicking on a text box, filling it with text, verifying placeholder attribute, and clicking a button to open a new tab

Starting URL: https://testautomationpractice.blogspot.com/

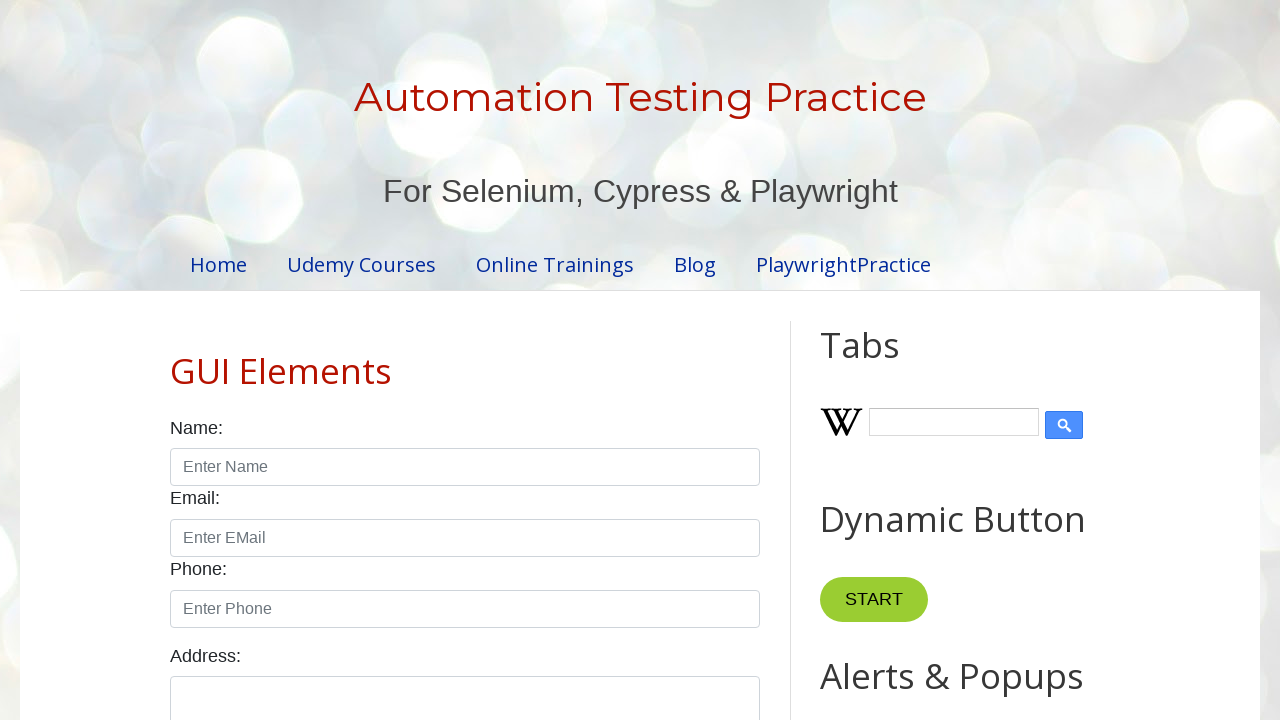

Located and filled name text box with 'Florida' on #name
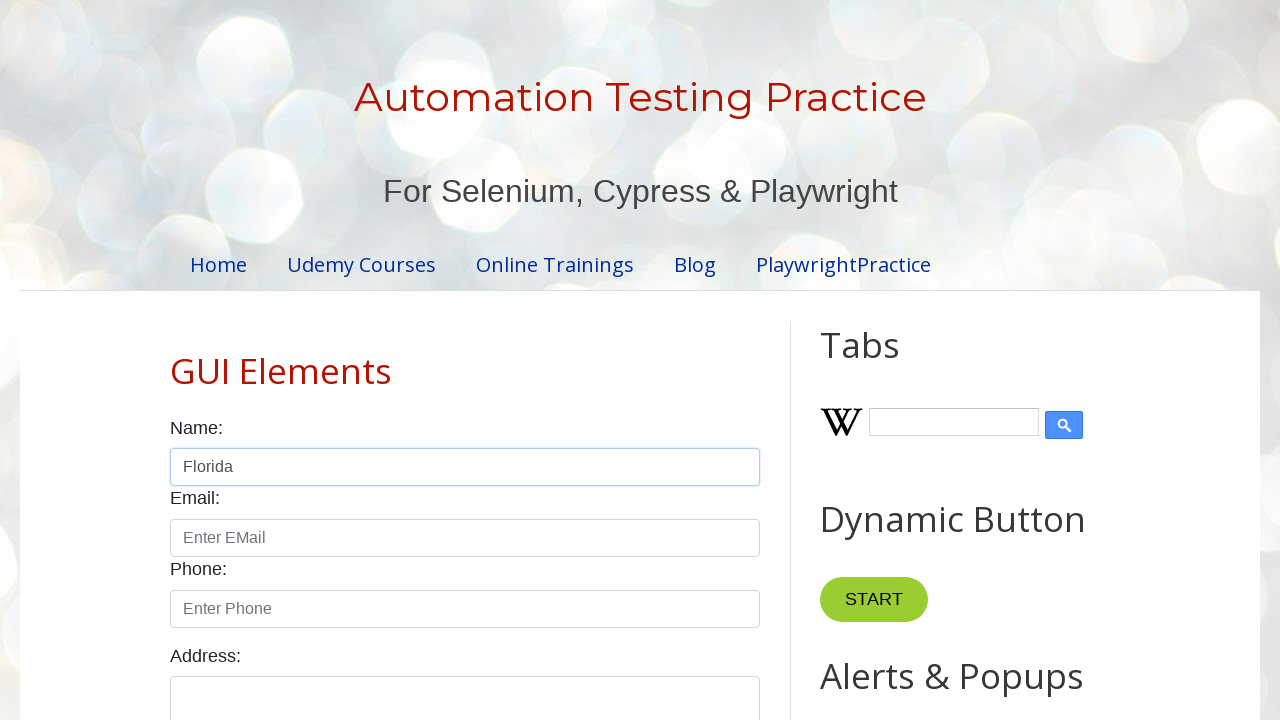

Verified placeholder attribute equals 'Enter Name'
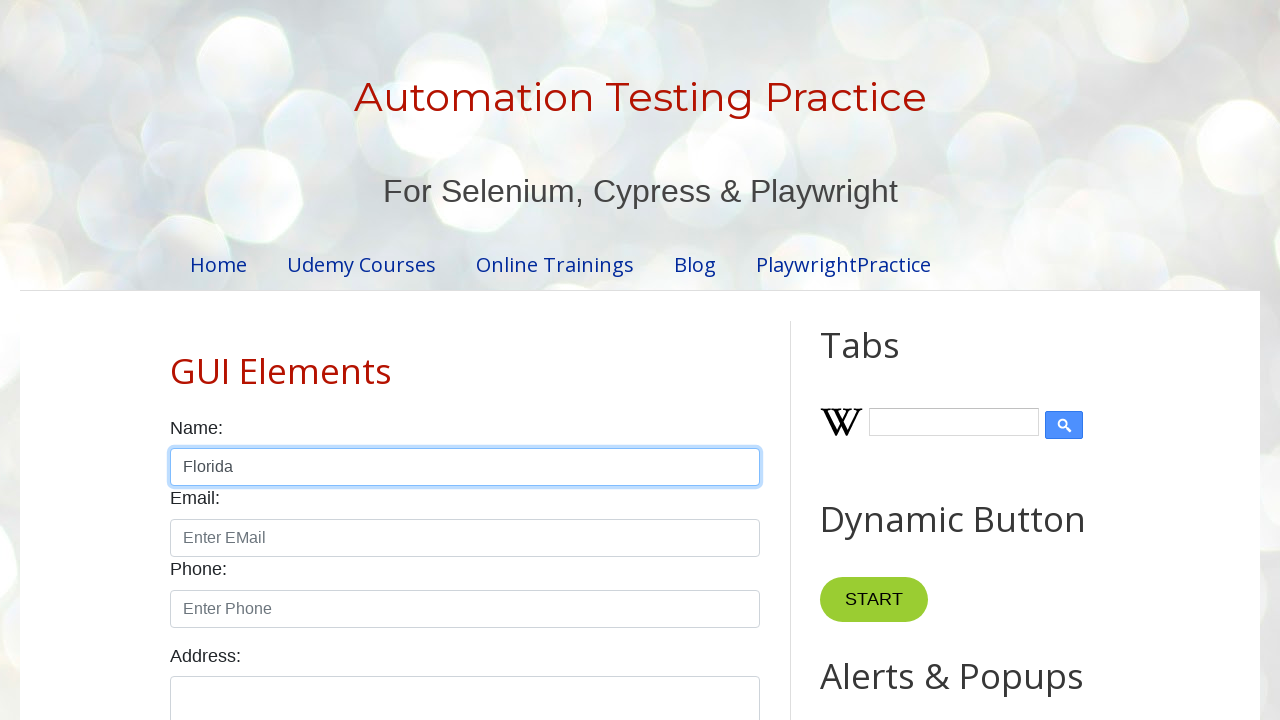

Clicked 'New Tab' button to open new tab at (880, 361) on internal:role=button[name="New Tab"i]
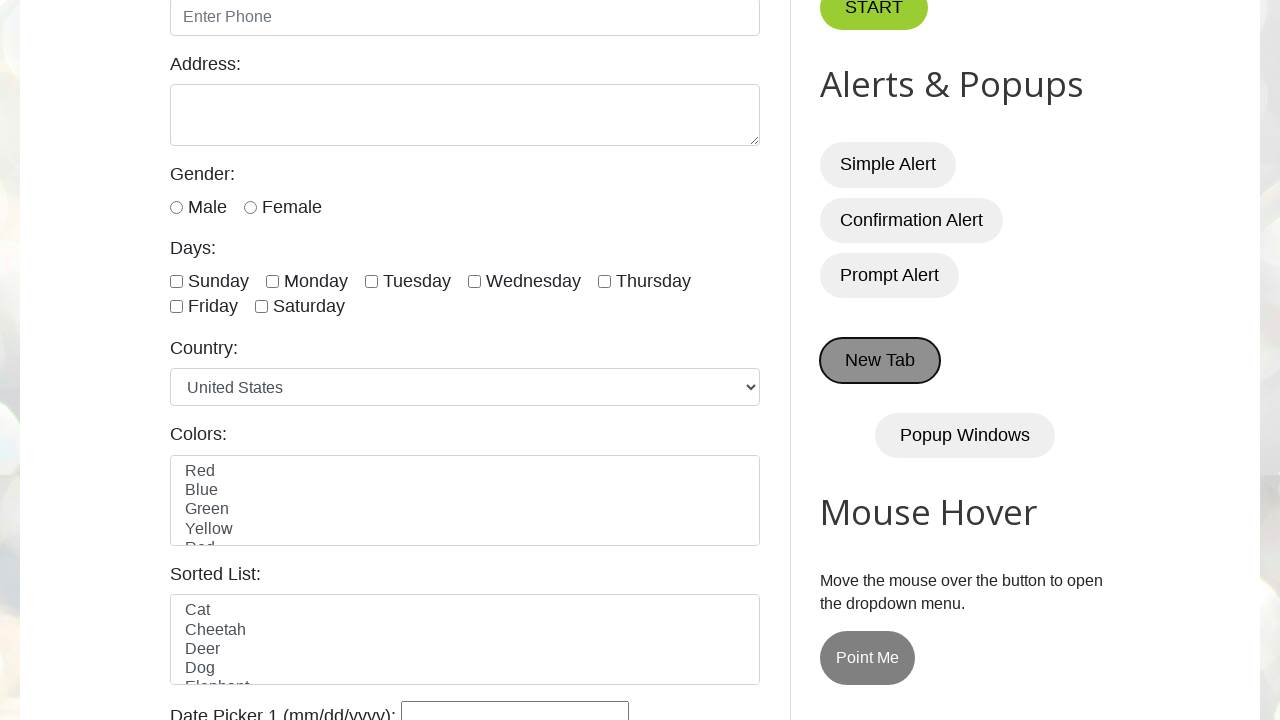

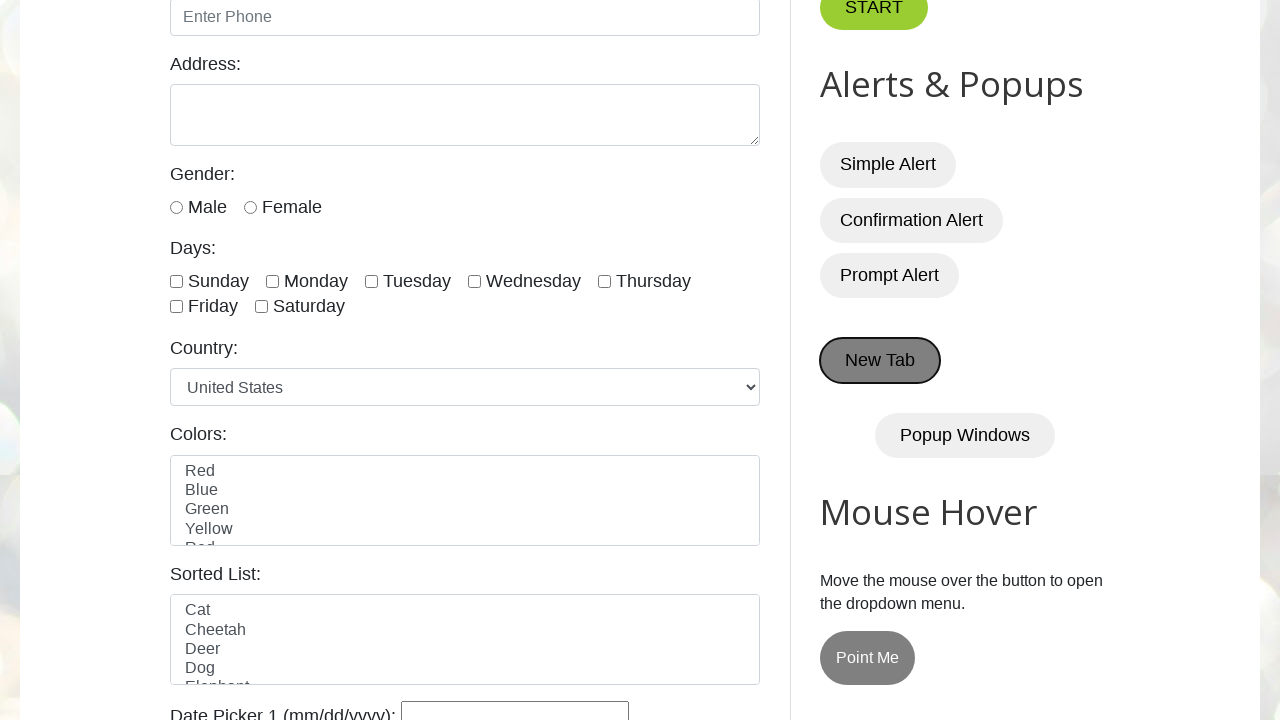